Tests that the UTS Australia website loads with a valid HTTPS certificate by verifying the URL starts with https://

Starting URL: https://utsaustralia.cn/

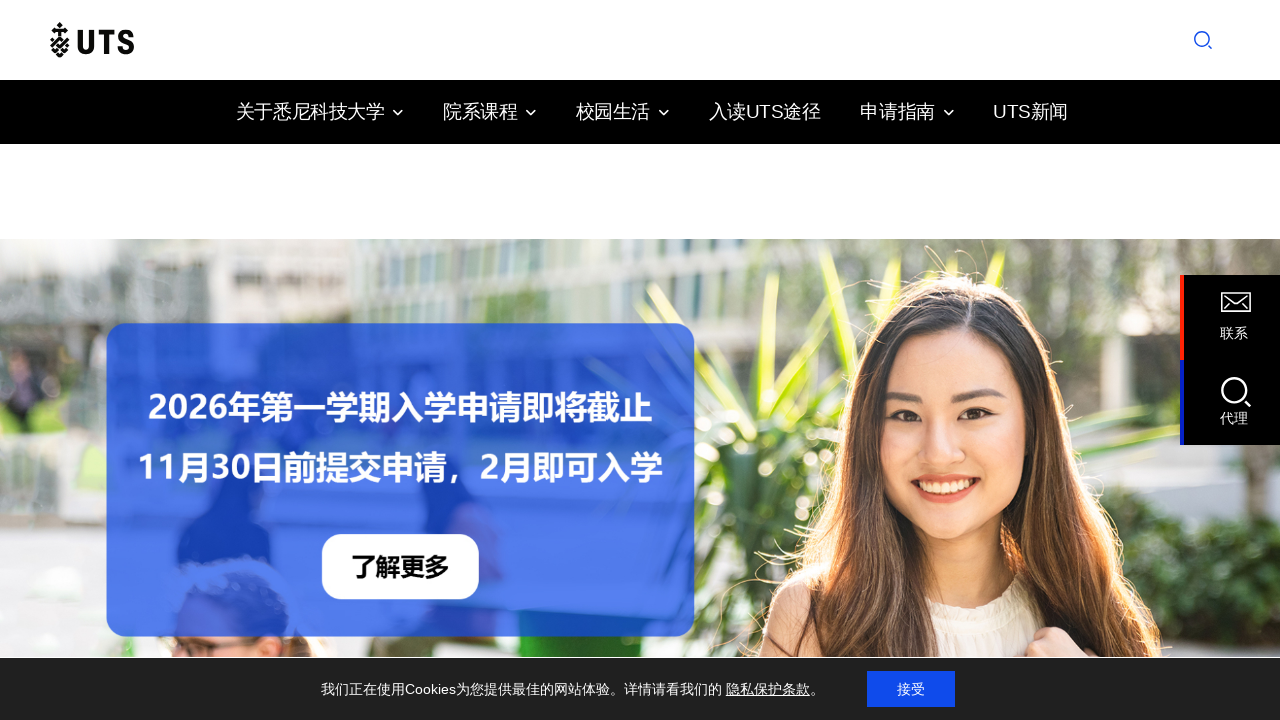

Waited for page to fully load (domcontentloaded state)
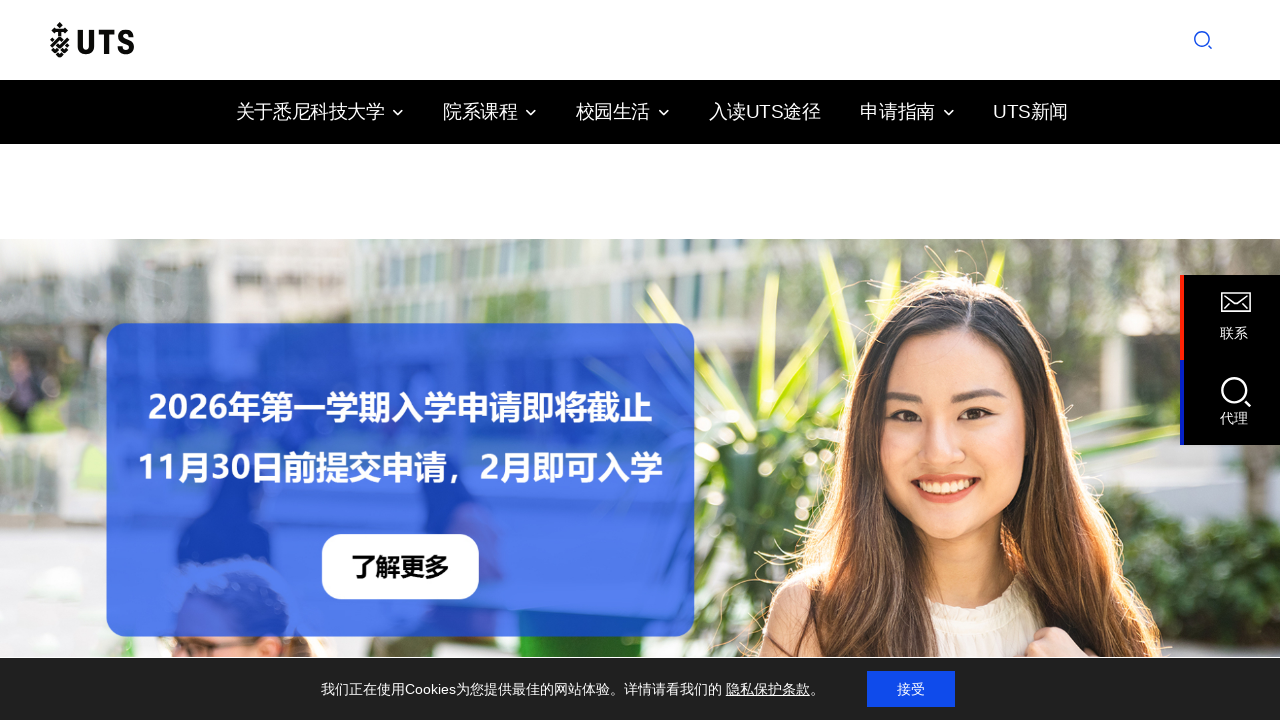

Retrieved current URL: https://utsaustralia.cn/
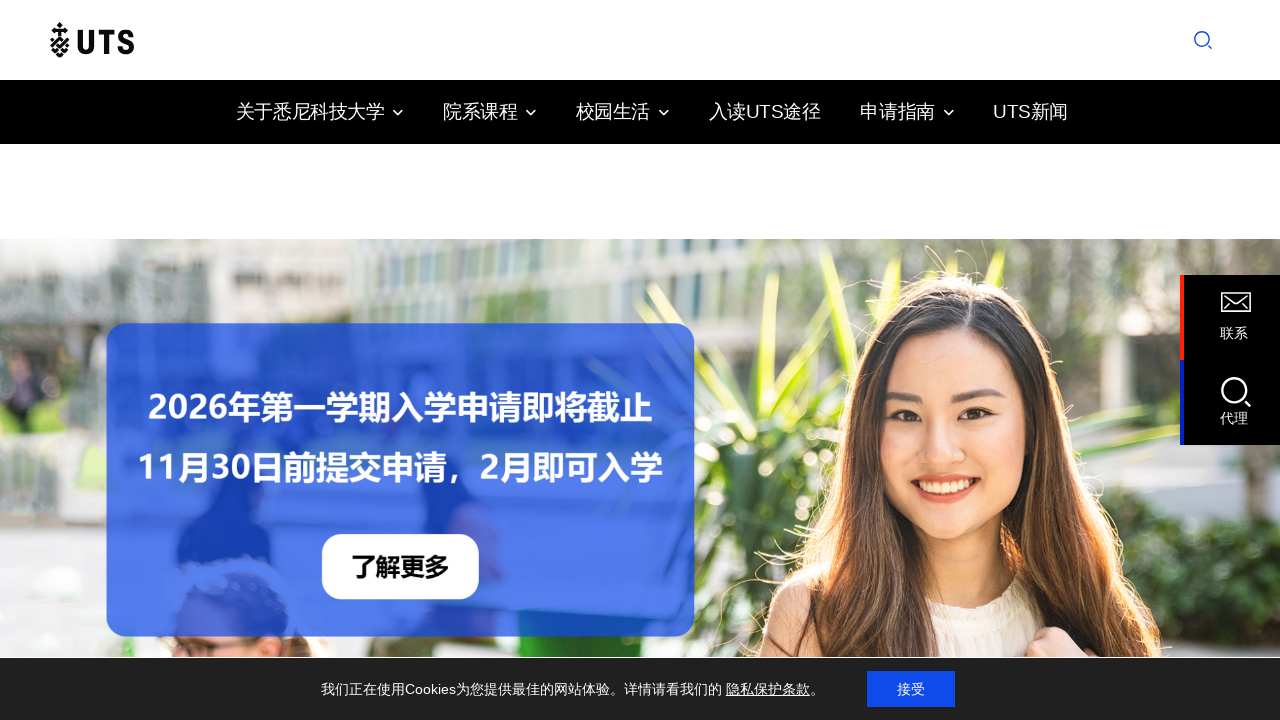

Verified HTTPS certificate is valid - URL starts with https://
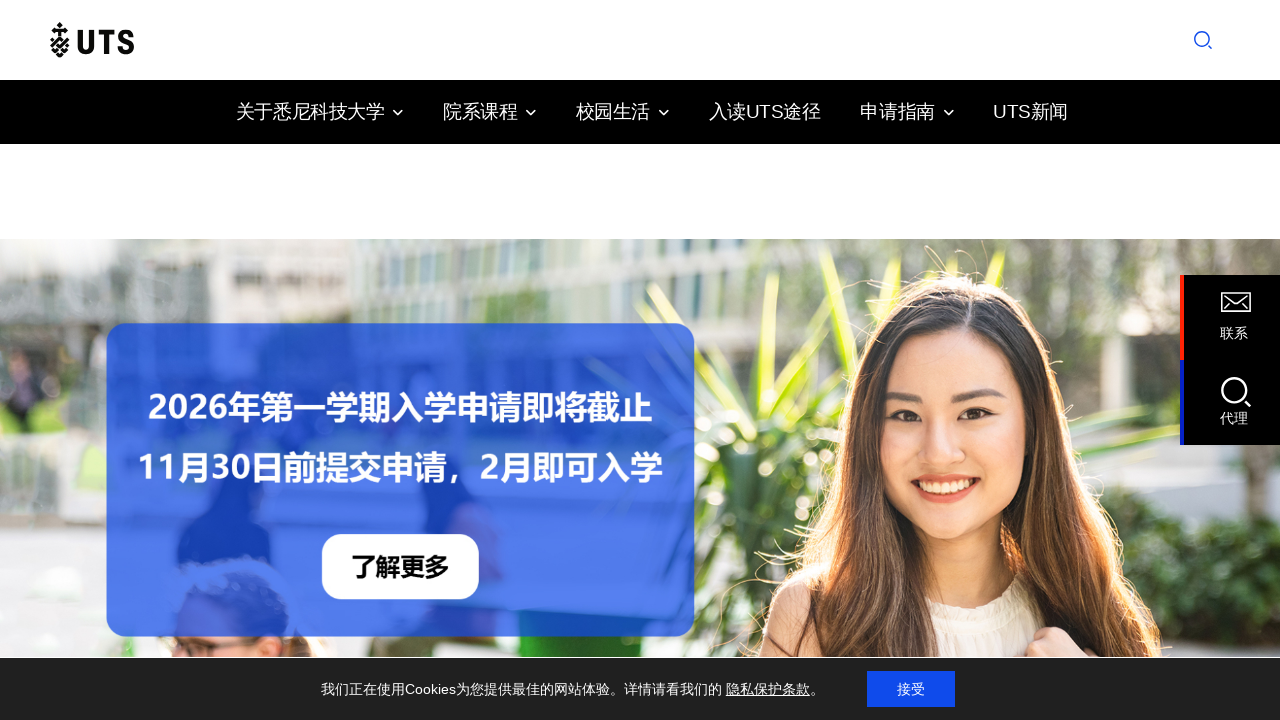

Test completed successfully
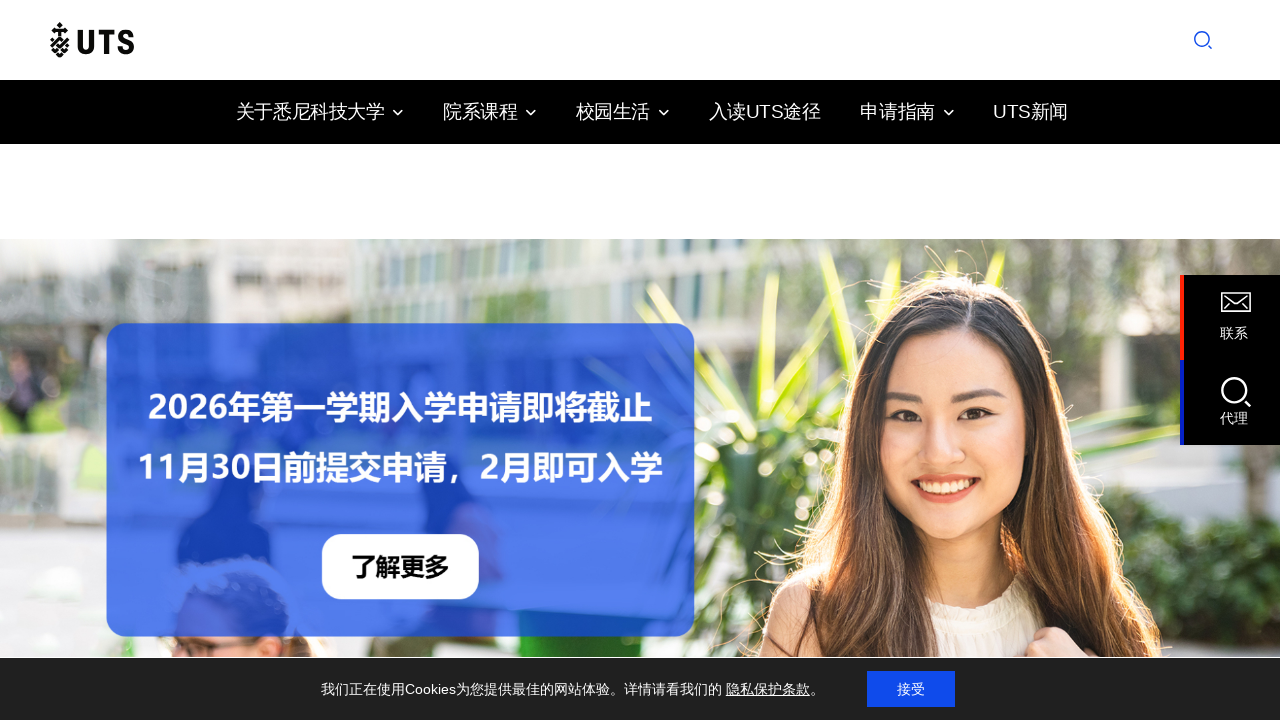

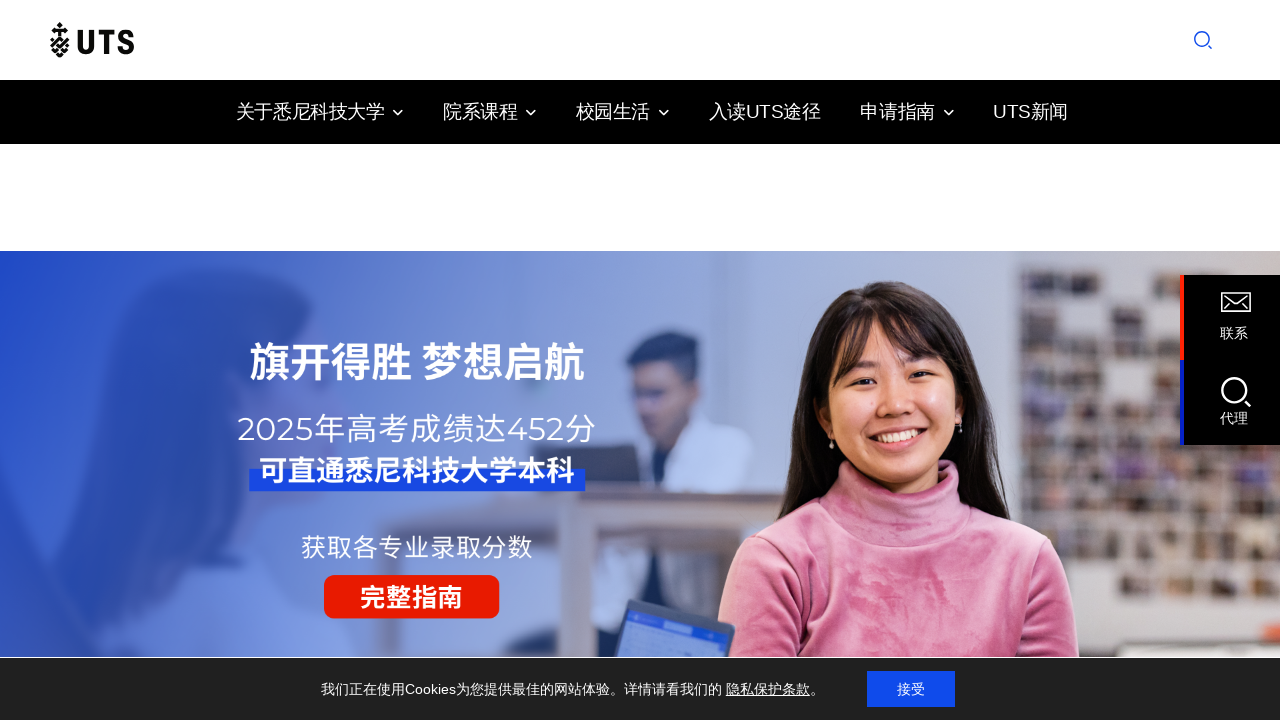